Navigates to a nested frames example page, switches between frames, and retrieves content from the middle frame

Starting URL: https://the-internet.herokuapp.com/

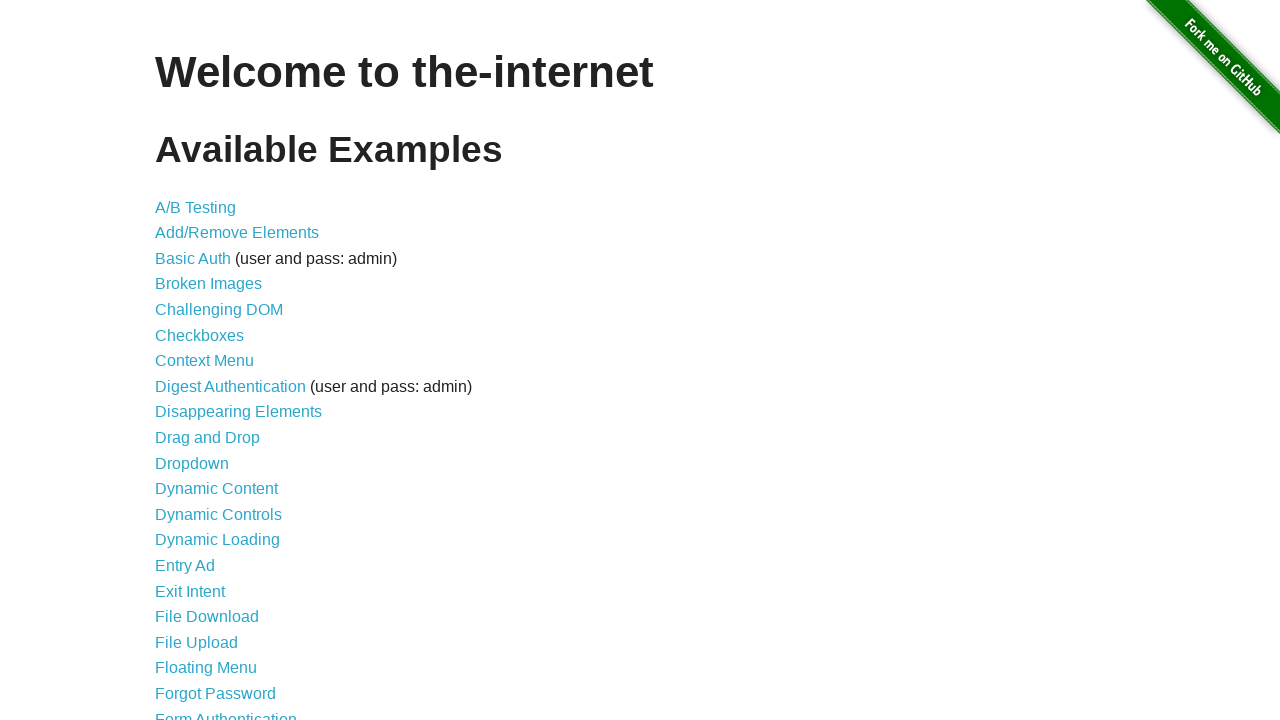

Clicked on Nested Frames link at (210, 395) on text=Nested Frames
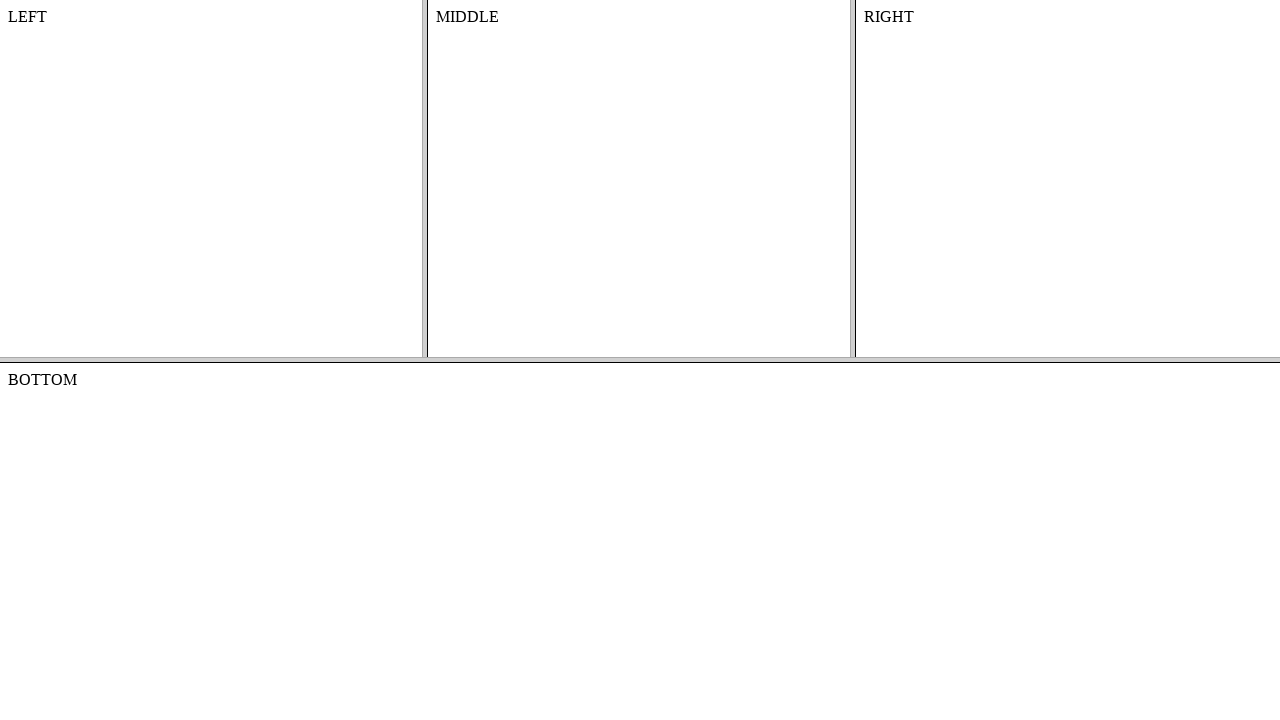

Waited for page to load completely
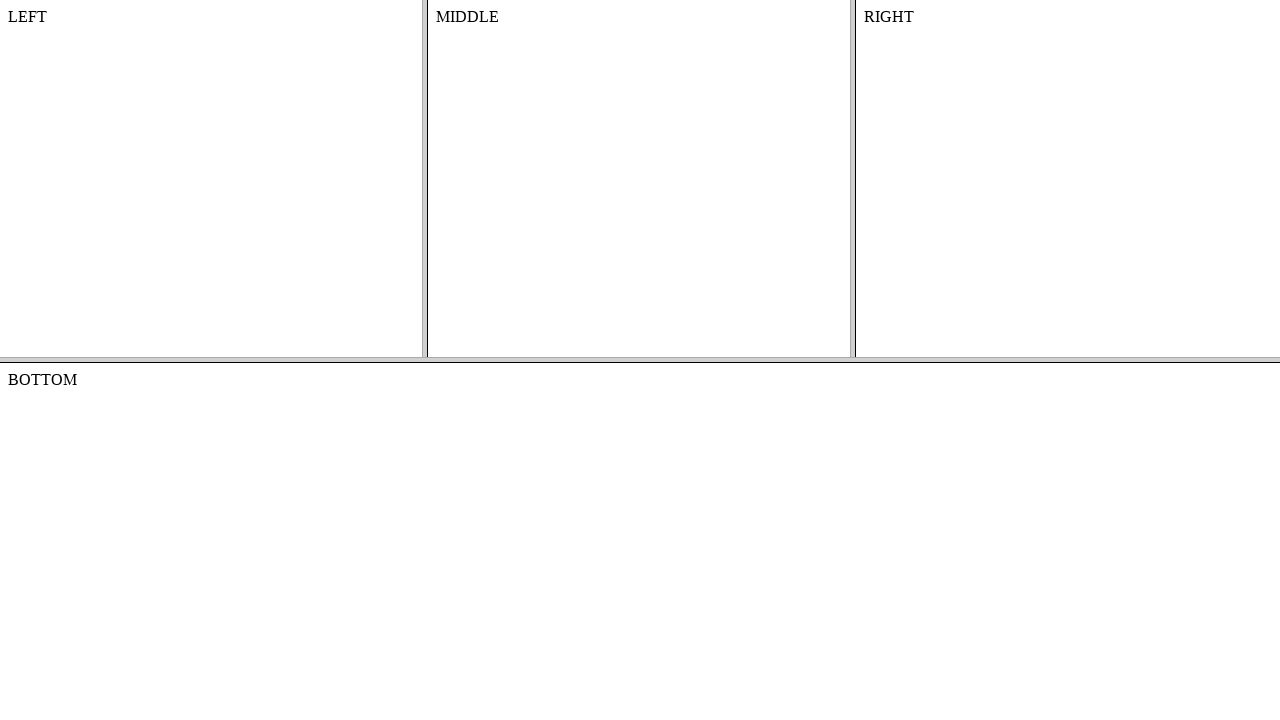

Located the top frame
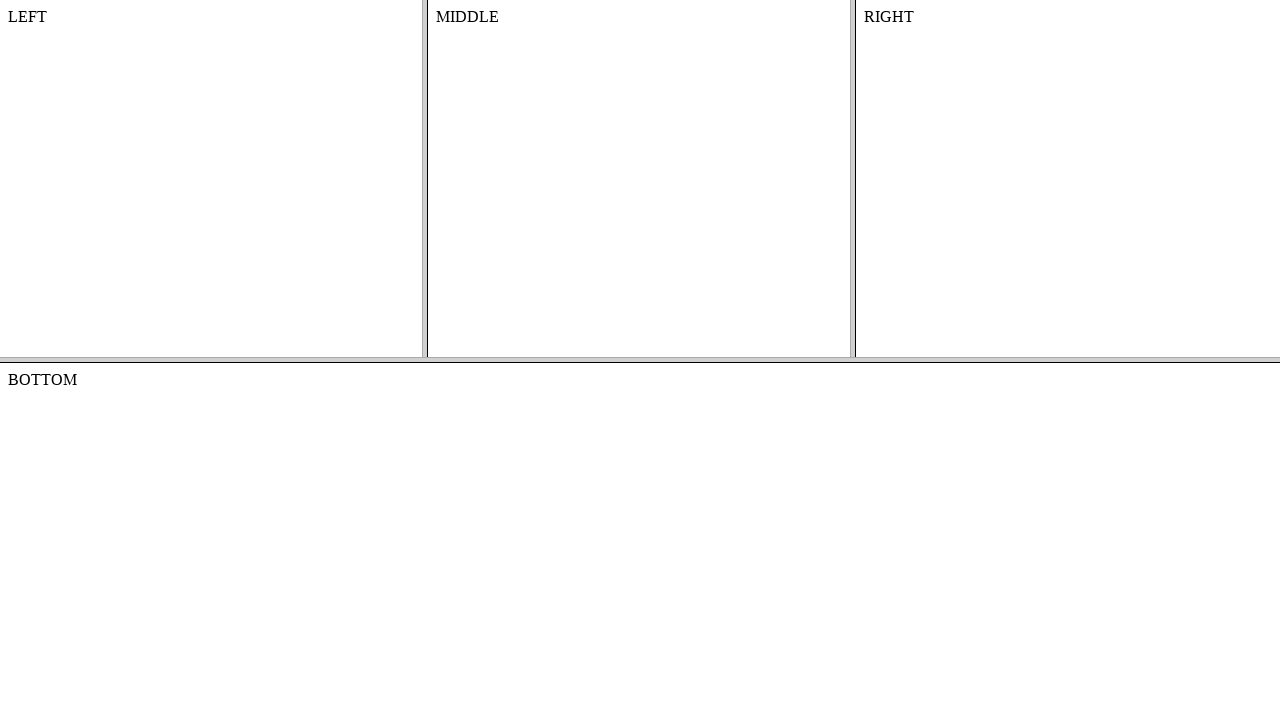

Located the middle frame within the top frame
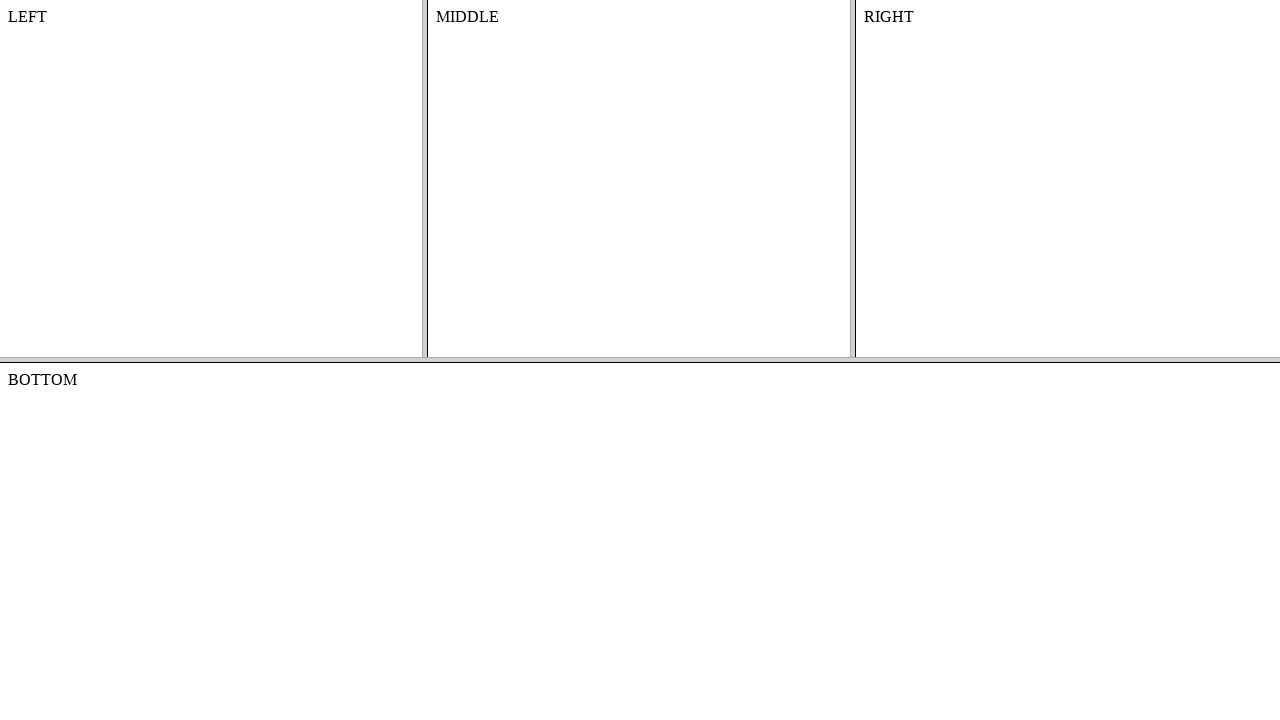

Retrieved text content from the middle frame
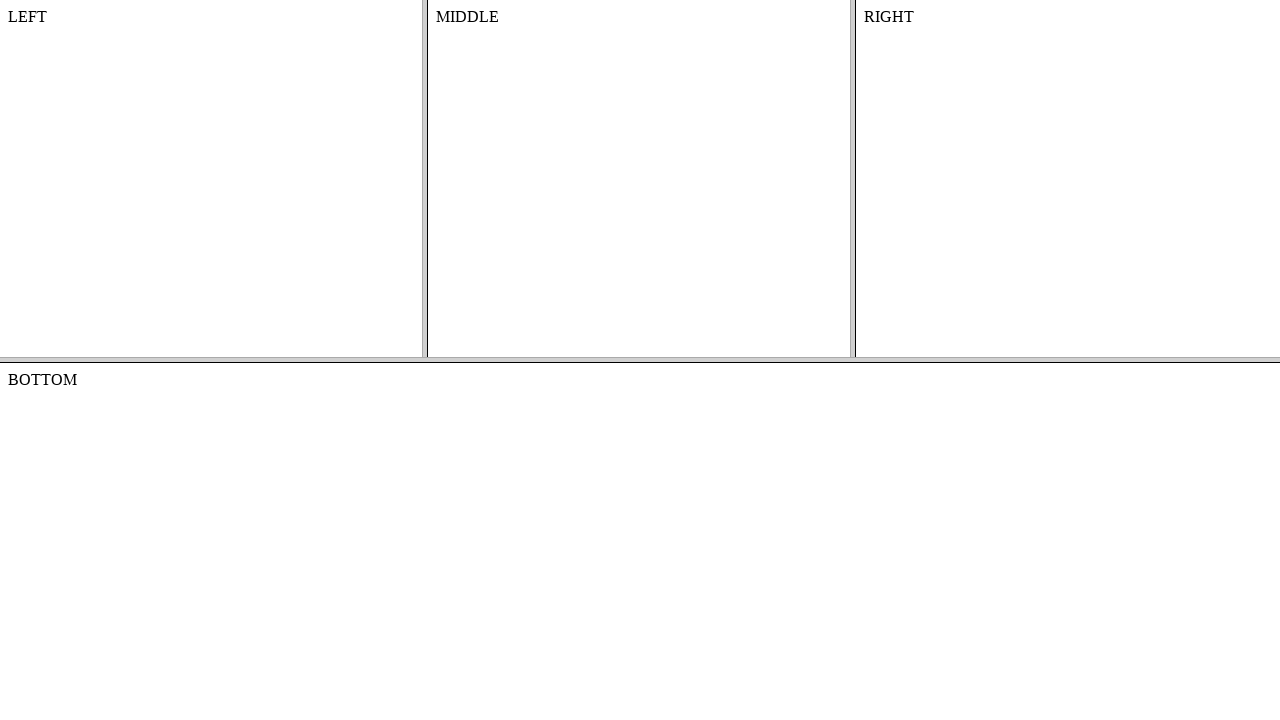

Printed the retrieved content
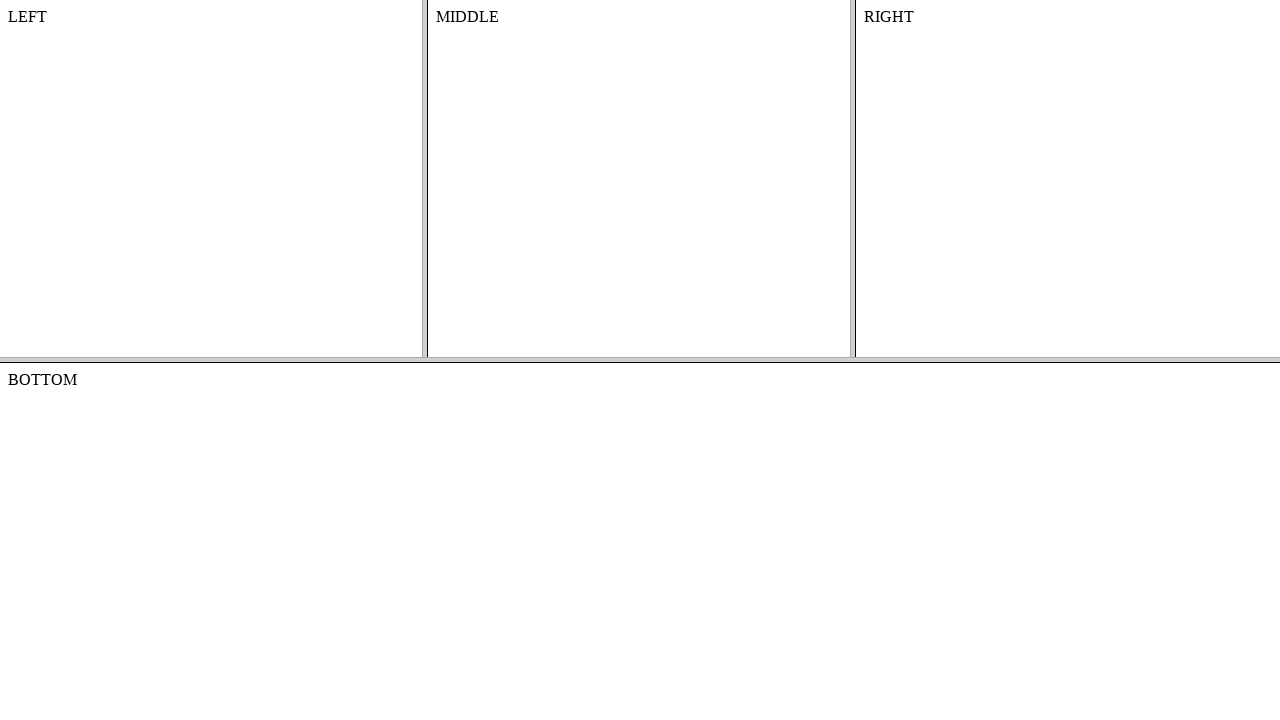

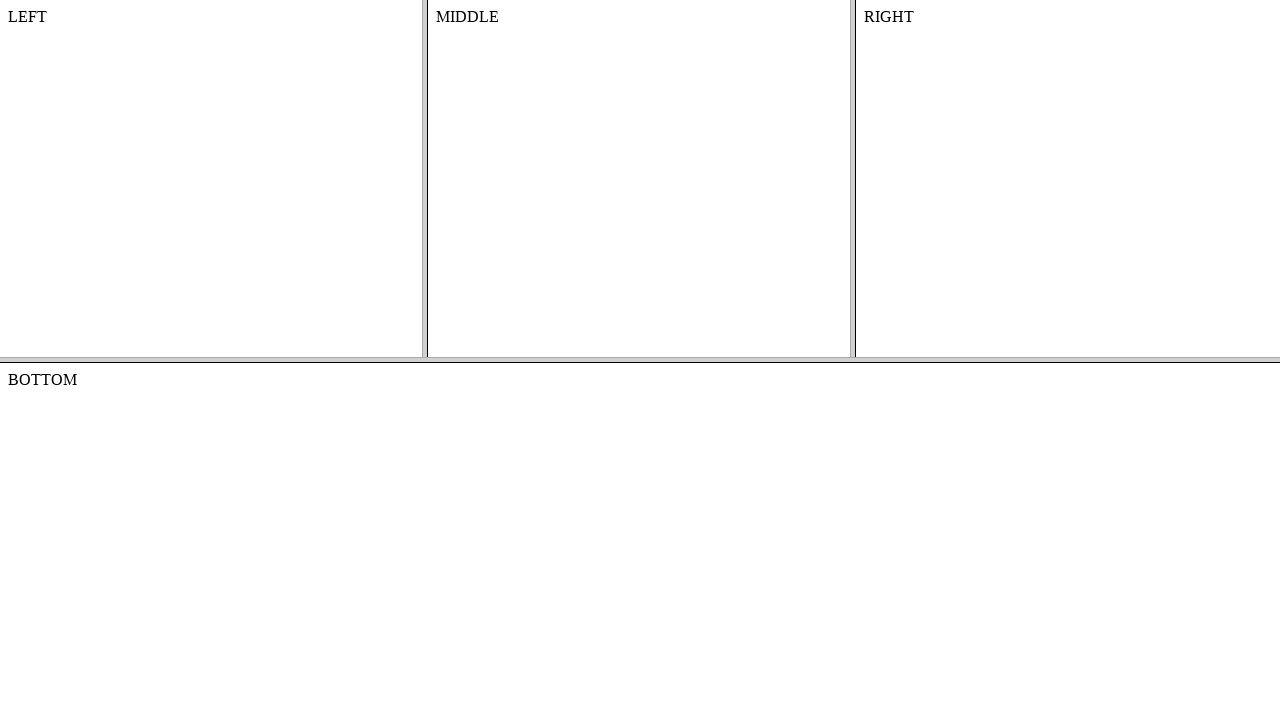